Tests adding multiple specific products to cart on an e-commerce practice site by iterating through product listings and clicking add button for "Cauliflower" and "Pista" items.

Starting URL: https://rahulshettyacademy.com/seleniumPractise/#/

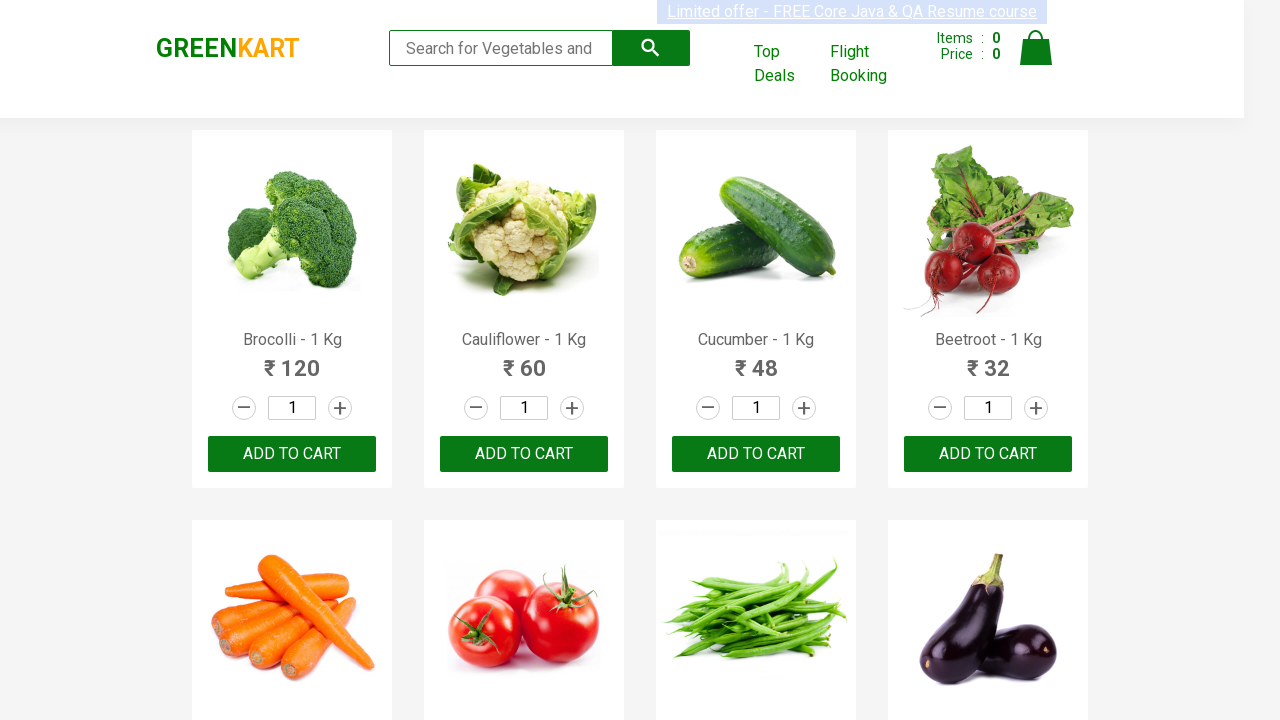

Waited for product names to load
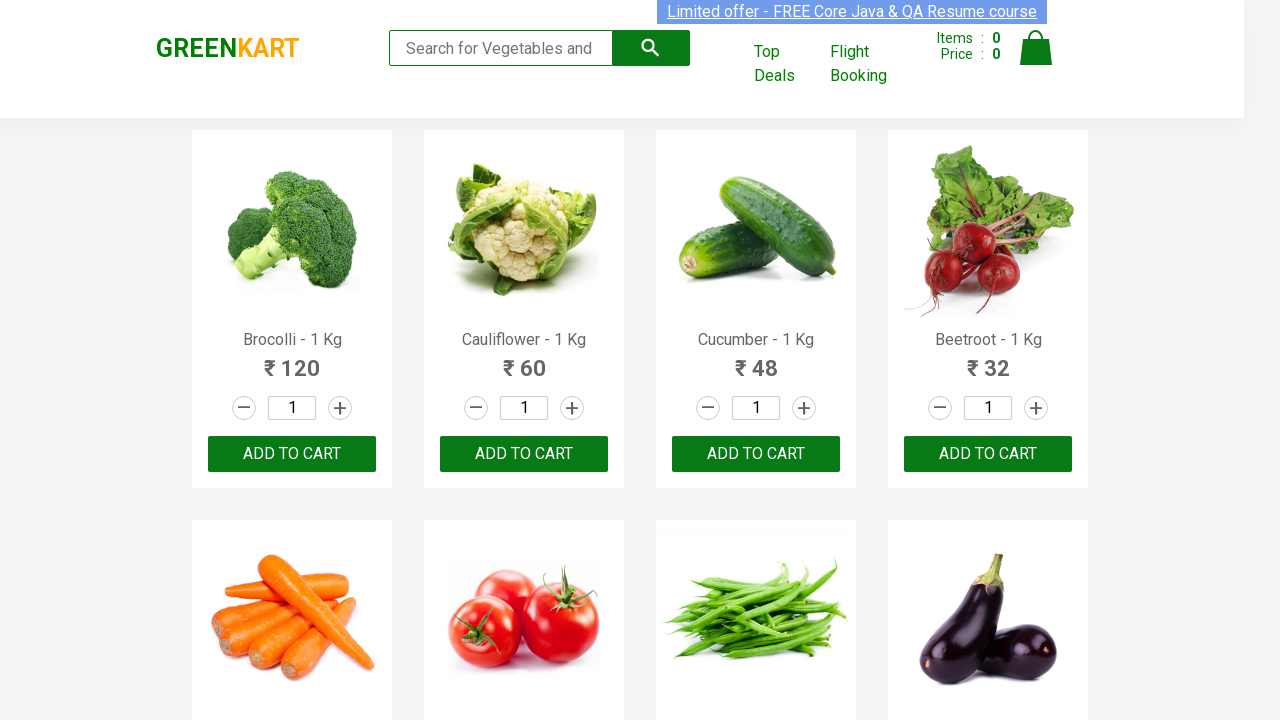

Retrieved all product elements from the page
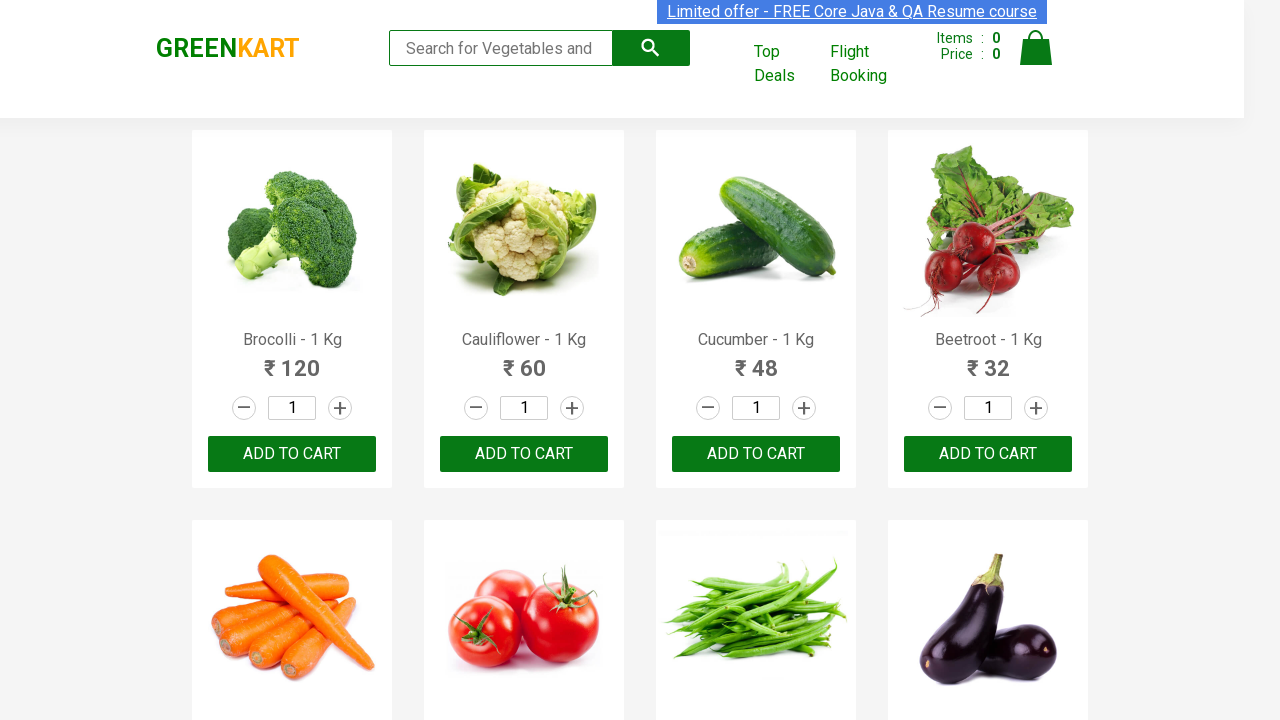

Retrieved product name: Brocolli - 1 Kg
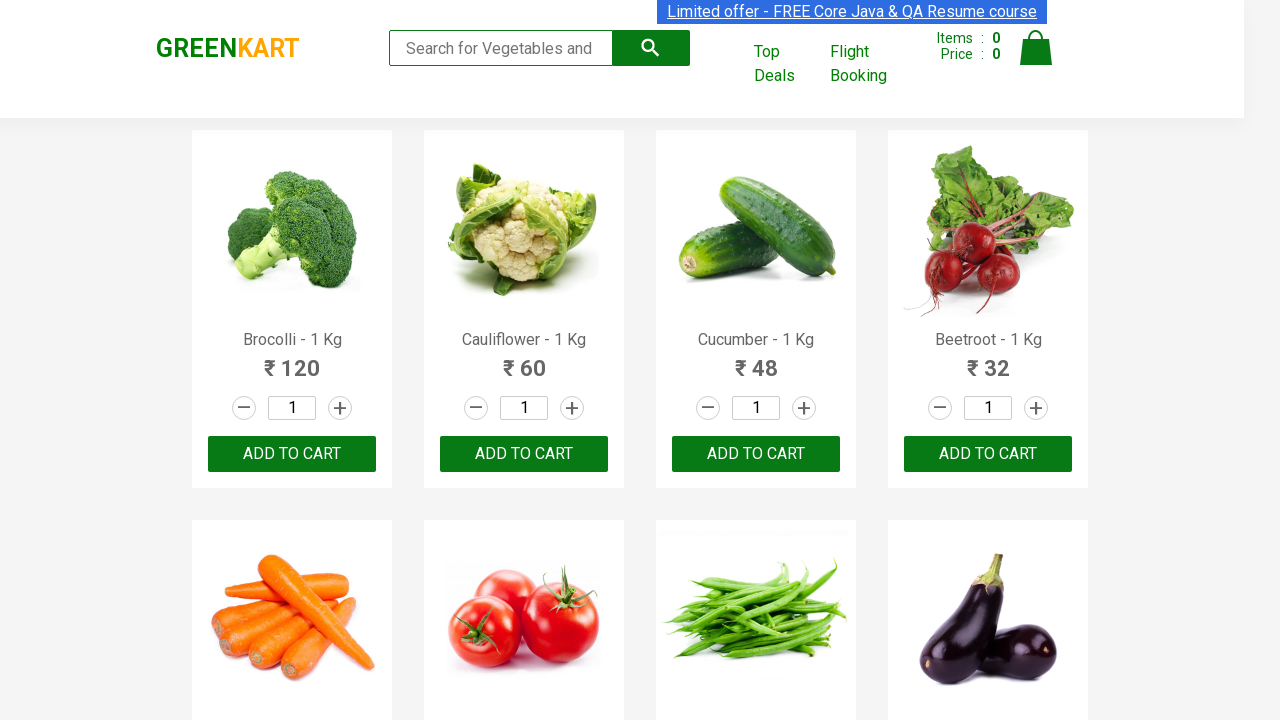

Retrieved product name: Cauliflower - 1 Kg
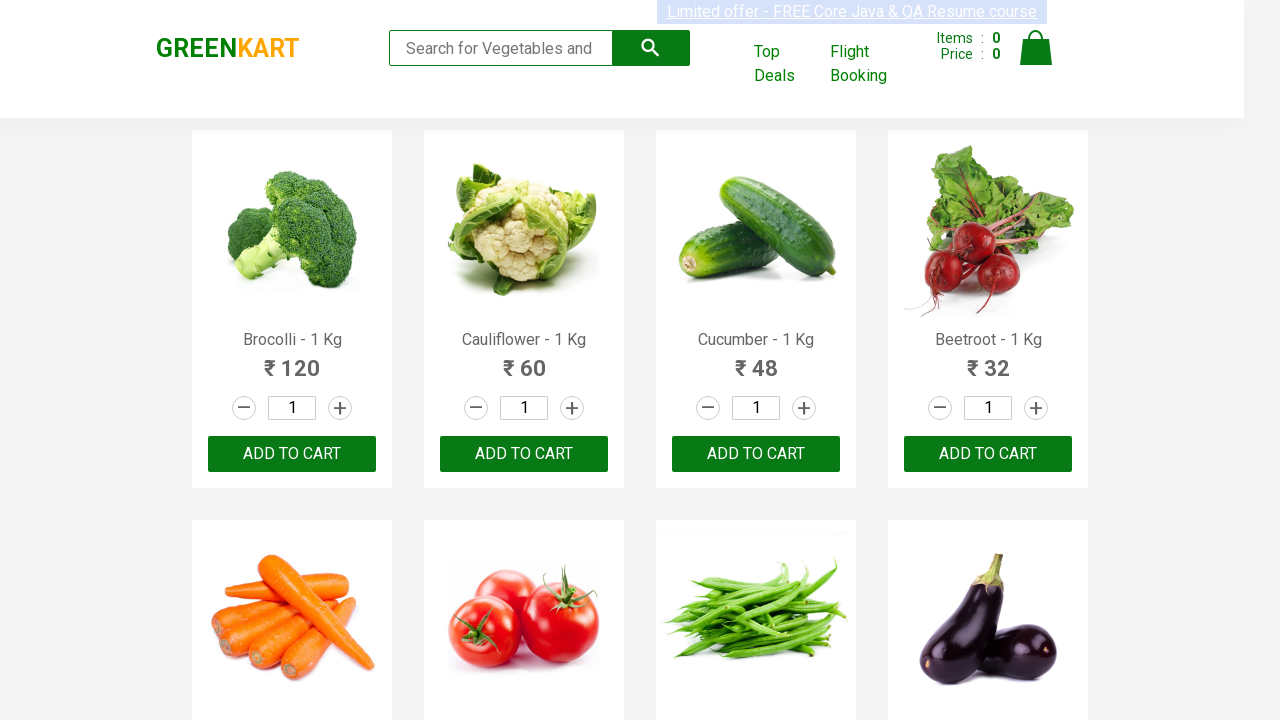

Clicked add button for product: Cauliflower at (524, 454) on xpath=//div[@class='product-action'] >> nth=1
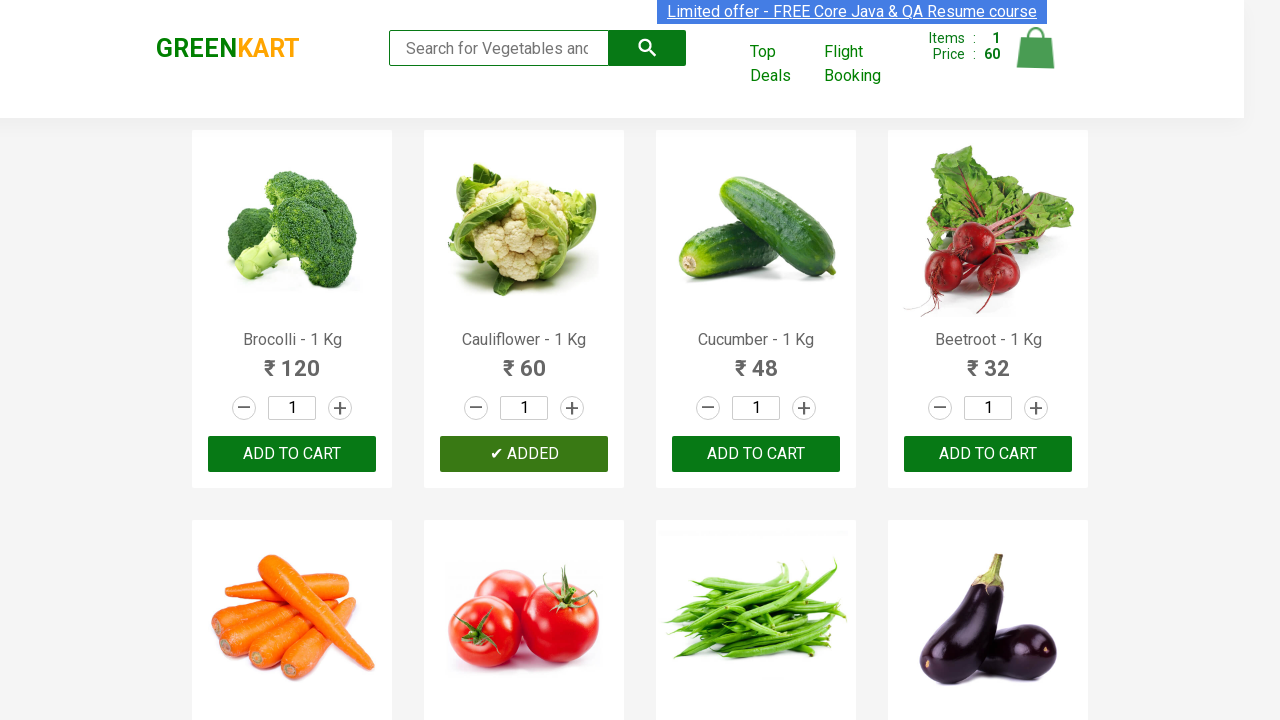

Retrieved product name: Cucumber - 1 Kg
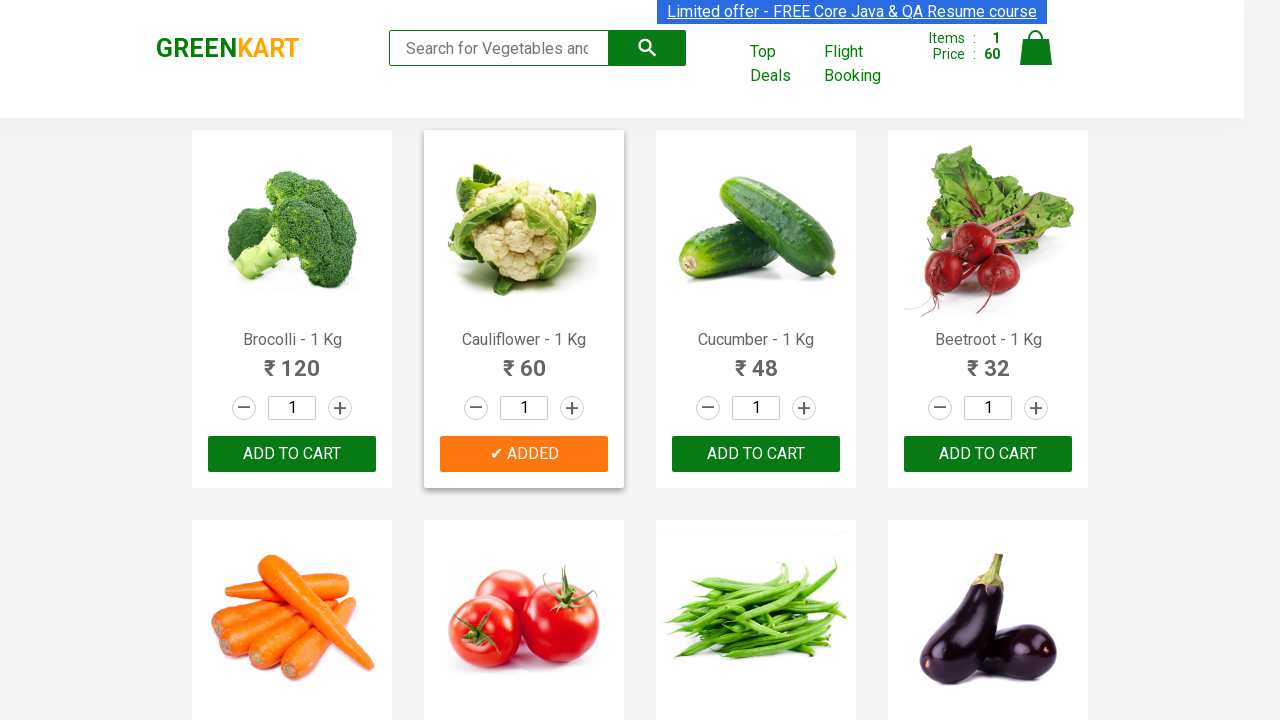

Retrieved product name: Beetroot - 1 Kg
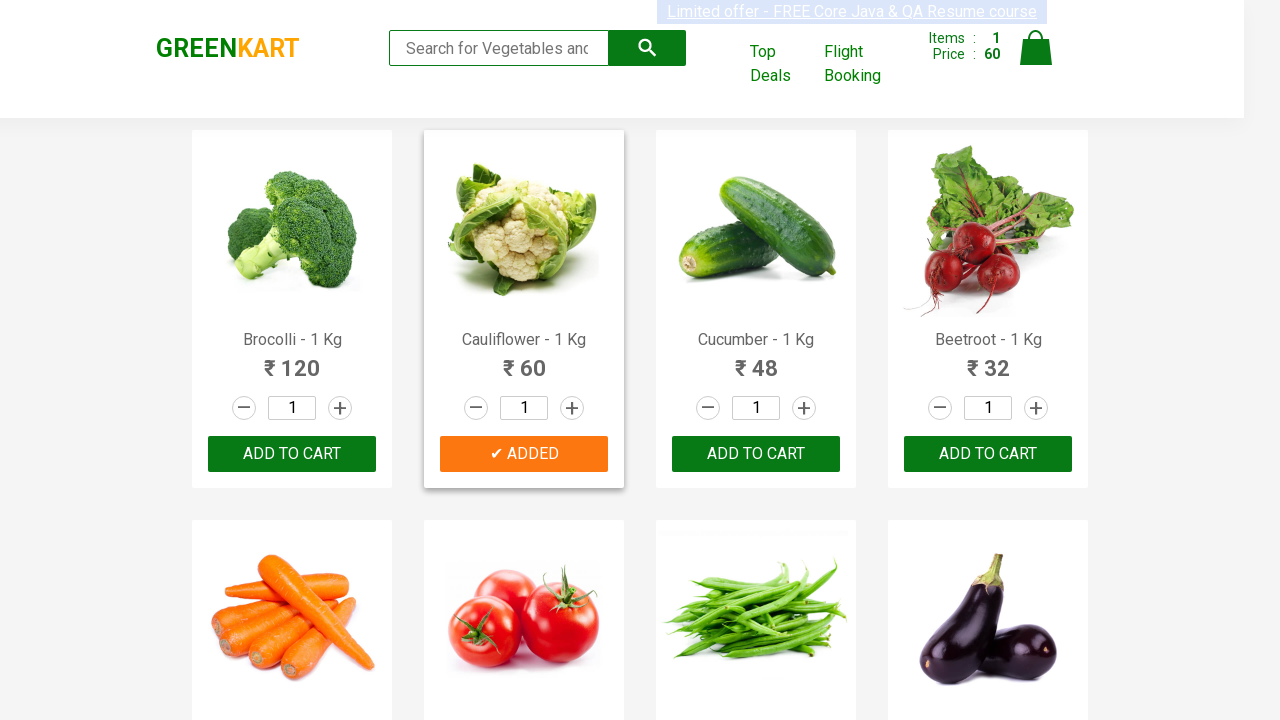

Retrieved product name: Carrot - 1 Kg
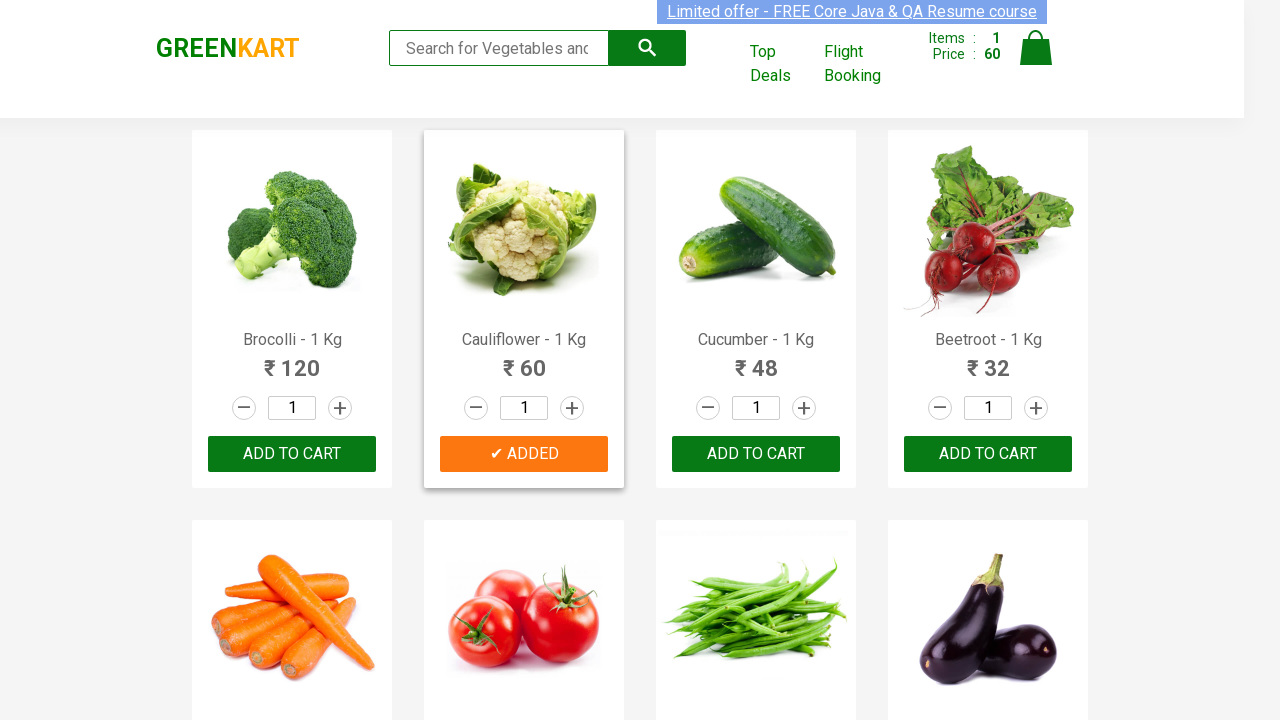

Retrieved product name: Tomato - 1 Kg
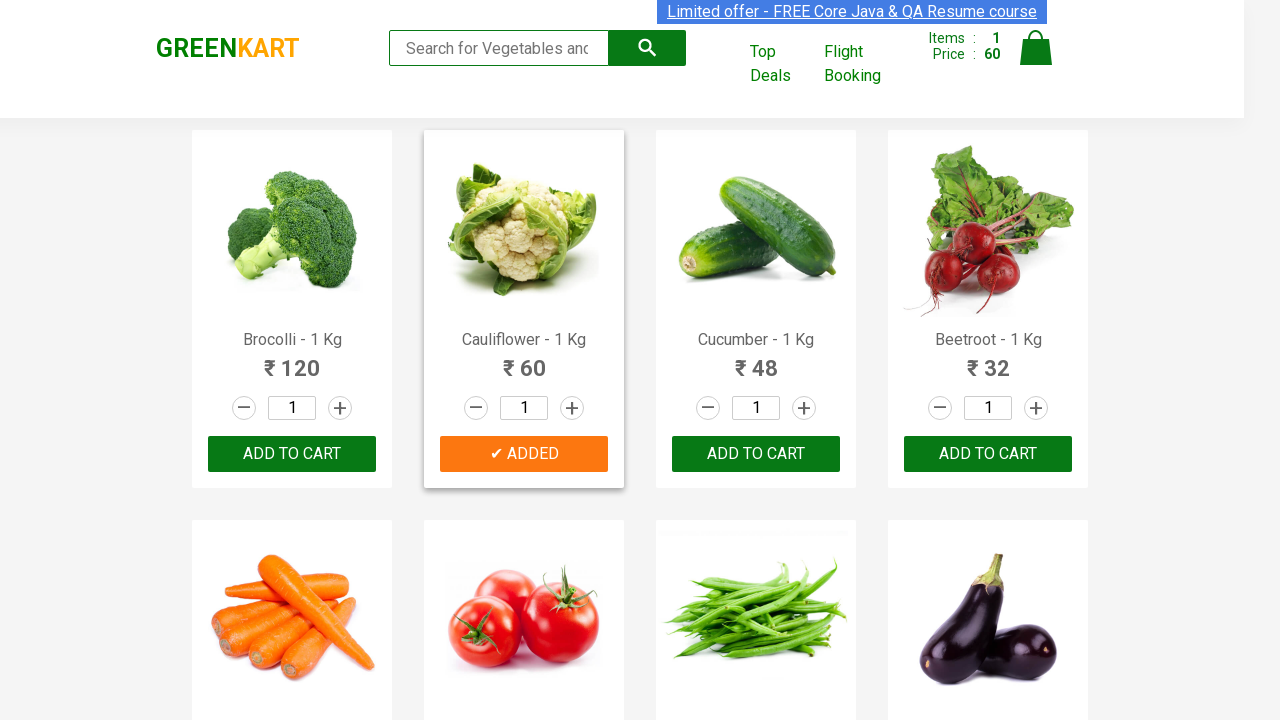

Retrieved product name: Beans - 1 Kg
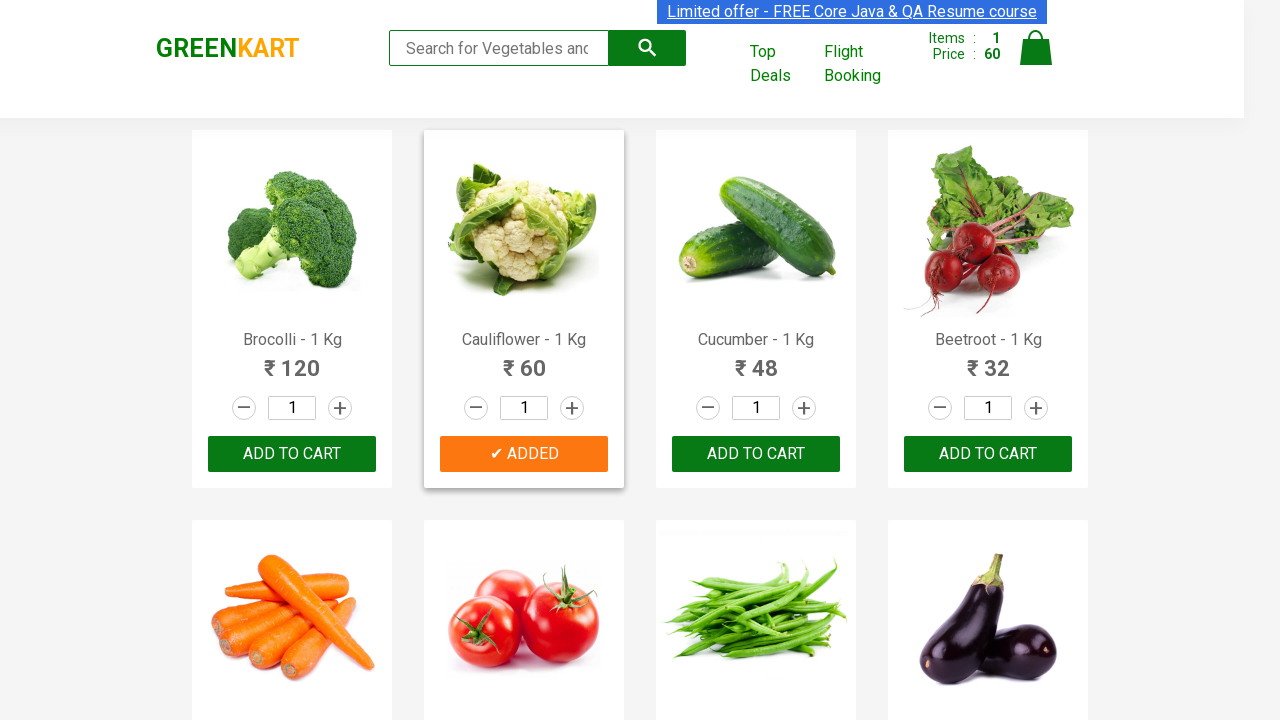

Retrieved product name: Brinjal - 1 Kg
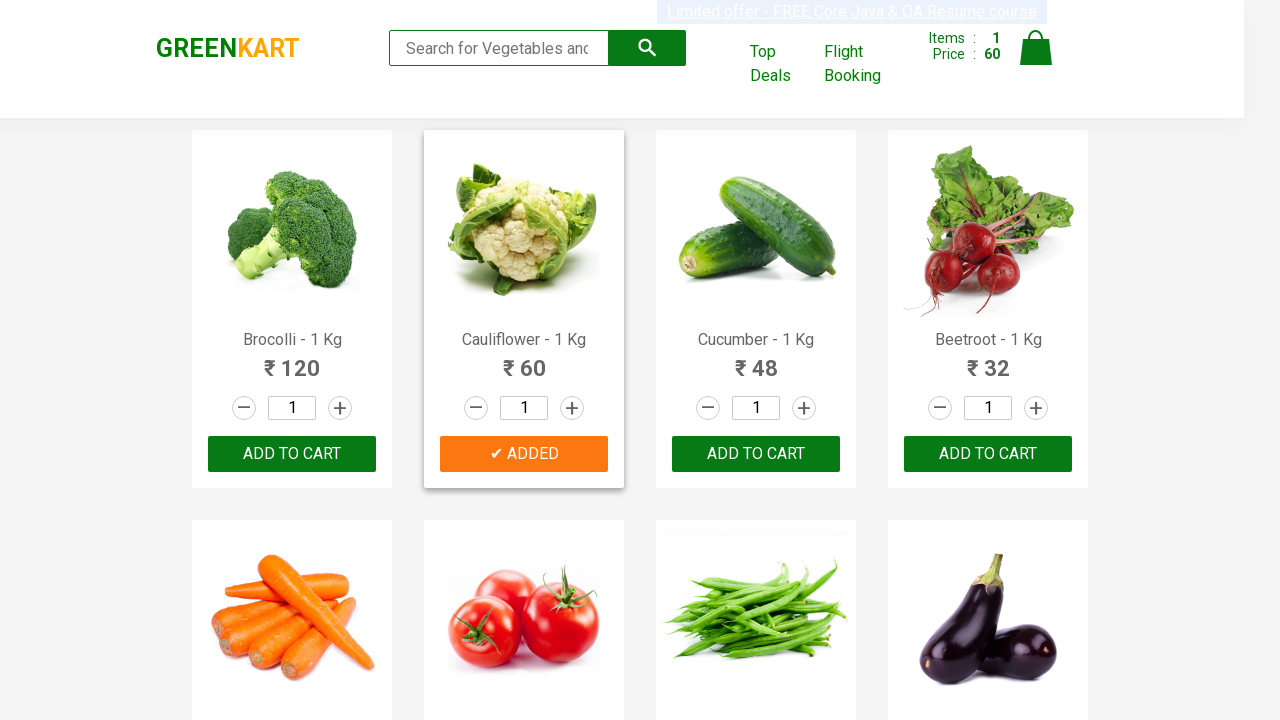

Retrieved product name: Capsicum
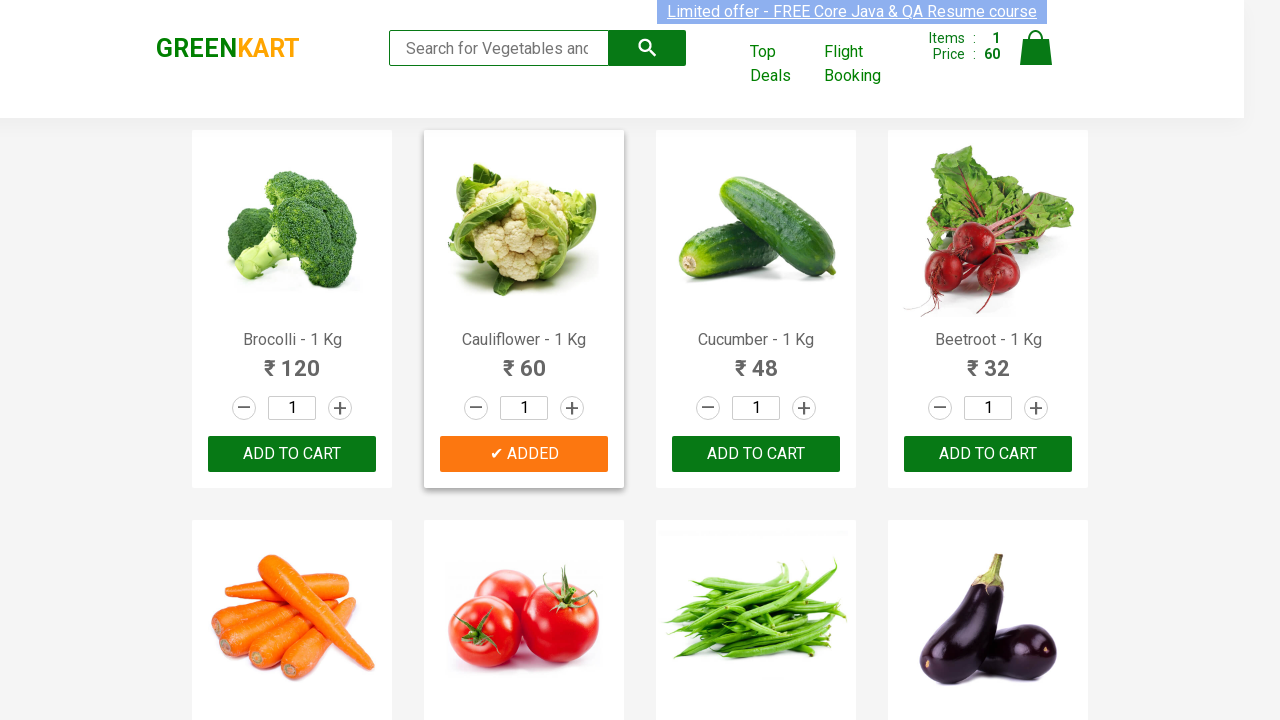

Retrieved product name: Mushroom - 1 Kg
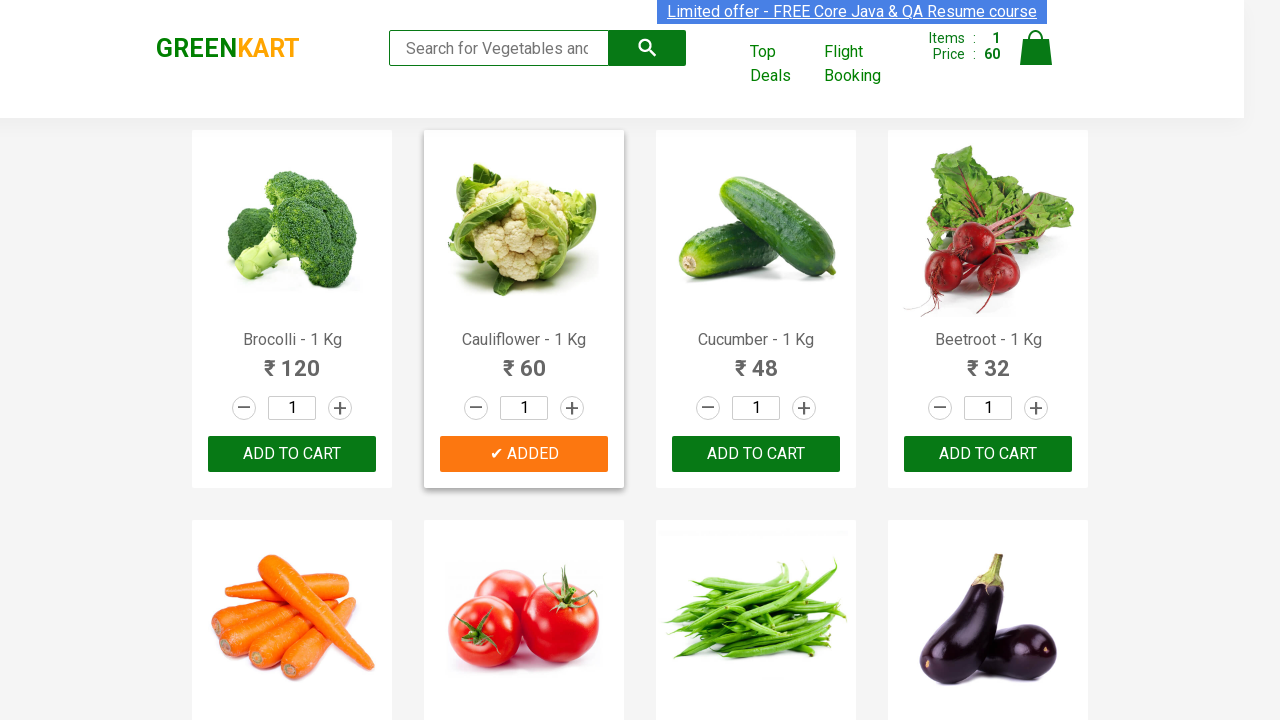

Retrieved product name: Potato - 1 Kg
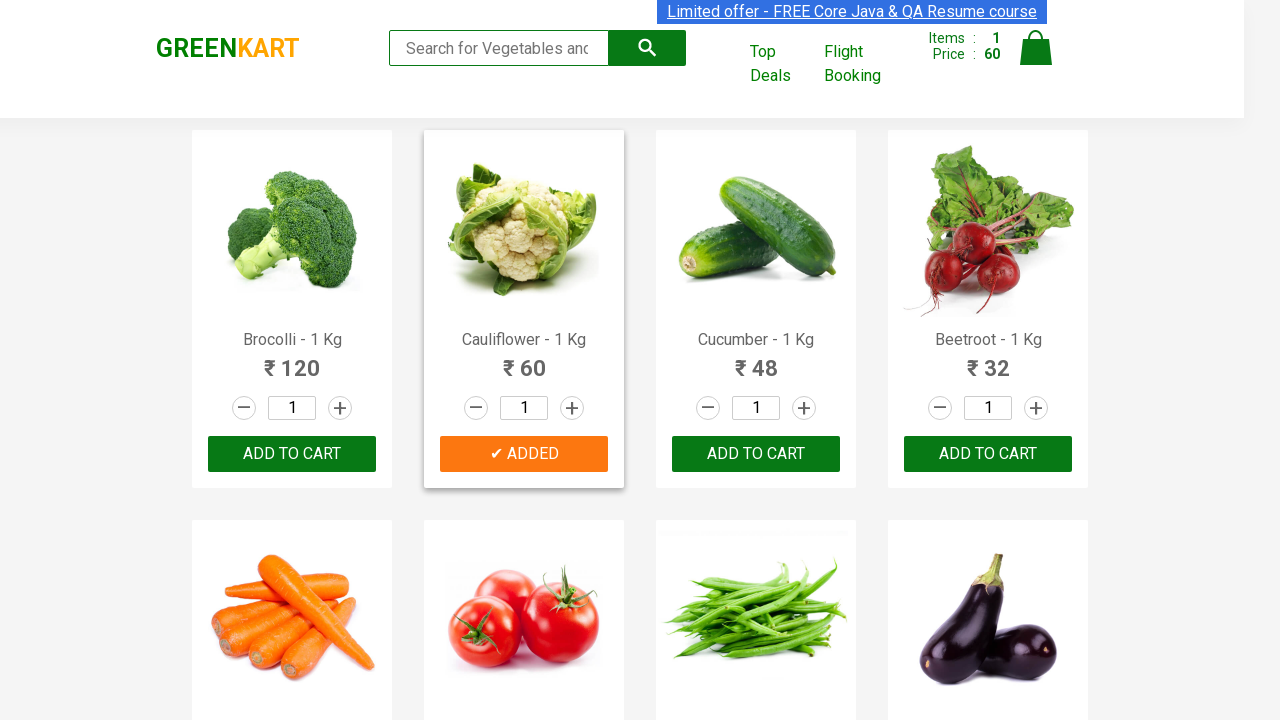

Retrieved product name: Pumpkin - 1 Kg
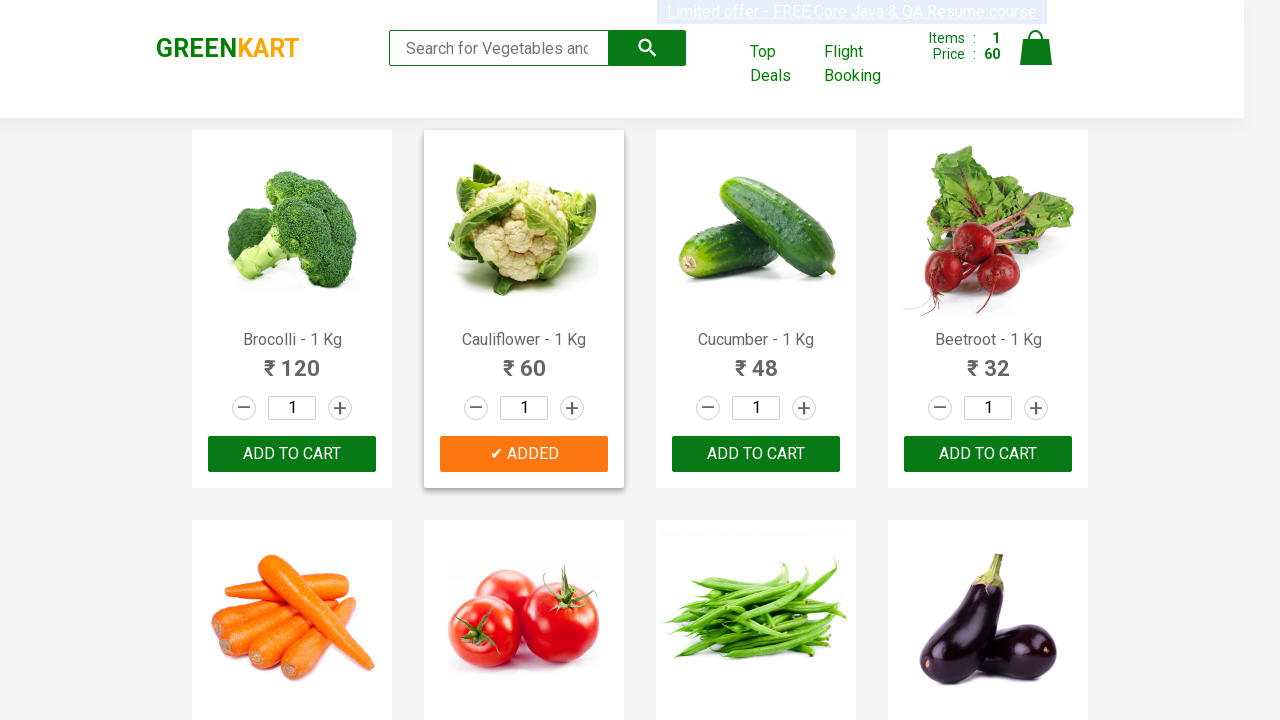

Retrieved product name: Corn - 1 Kg
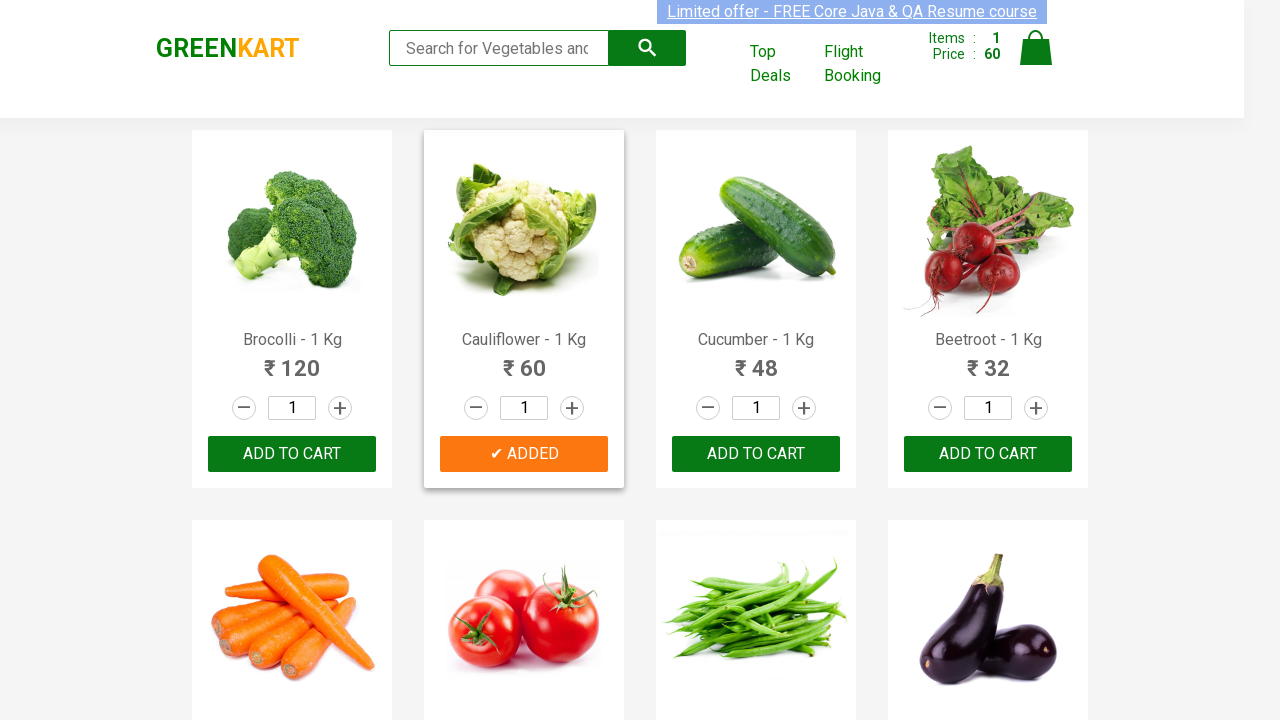

Retrieved product name: Onion - 1 Kg
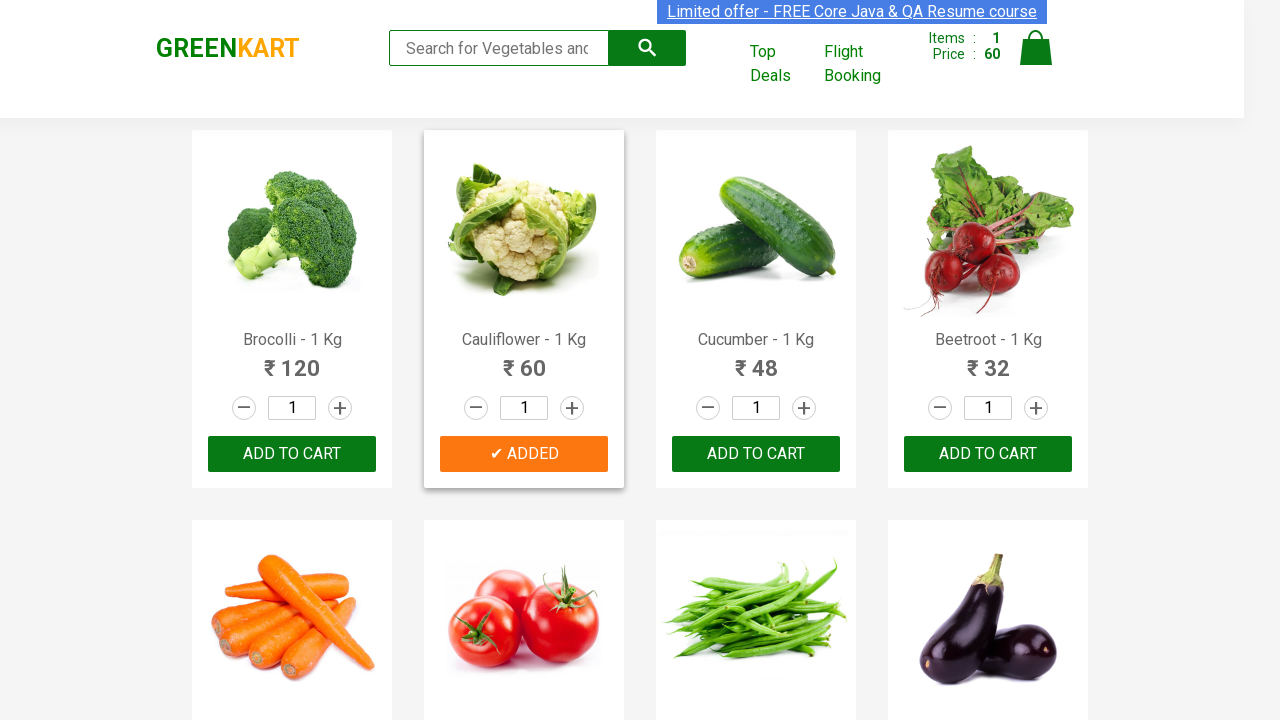

Retrieved product name: Apple - 1 Kg
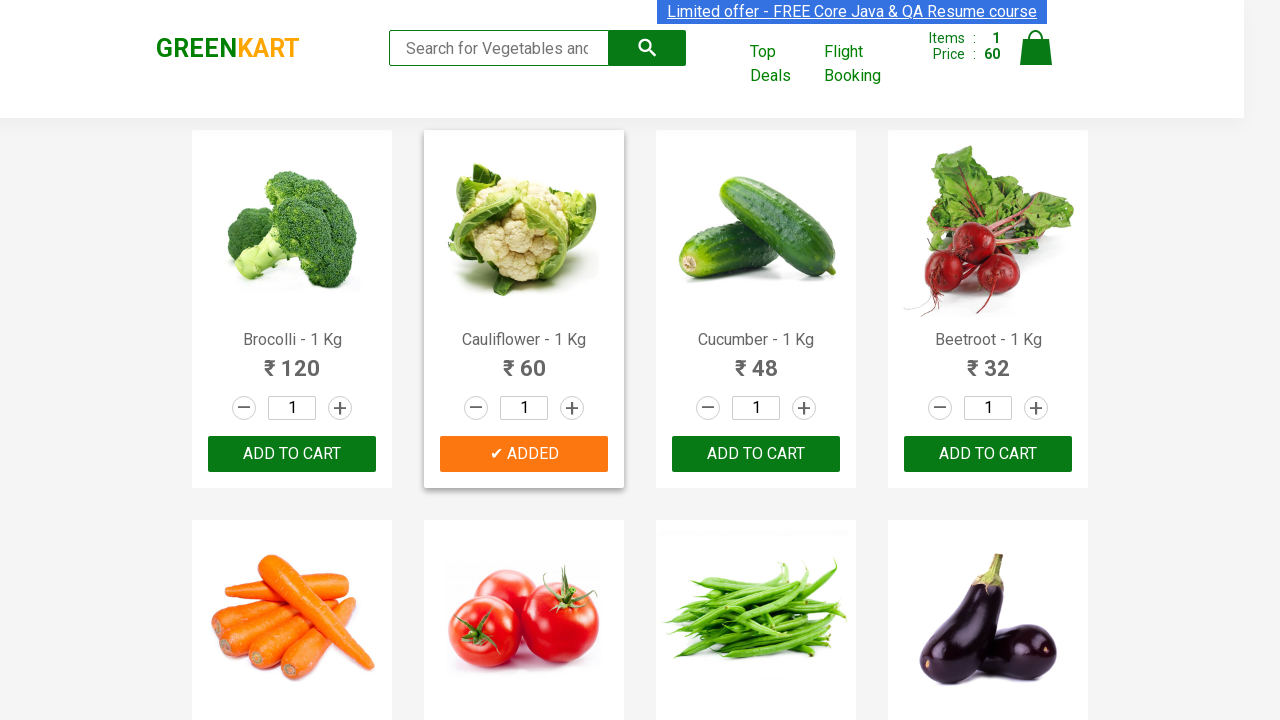

Retrieved product name: Banana - 1 Kg
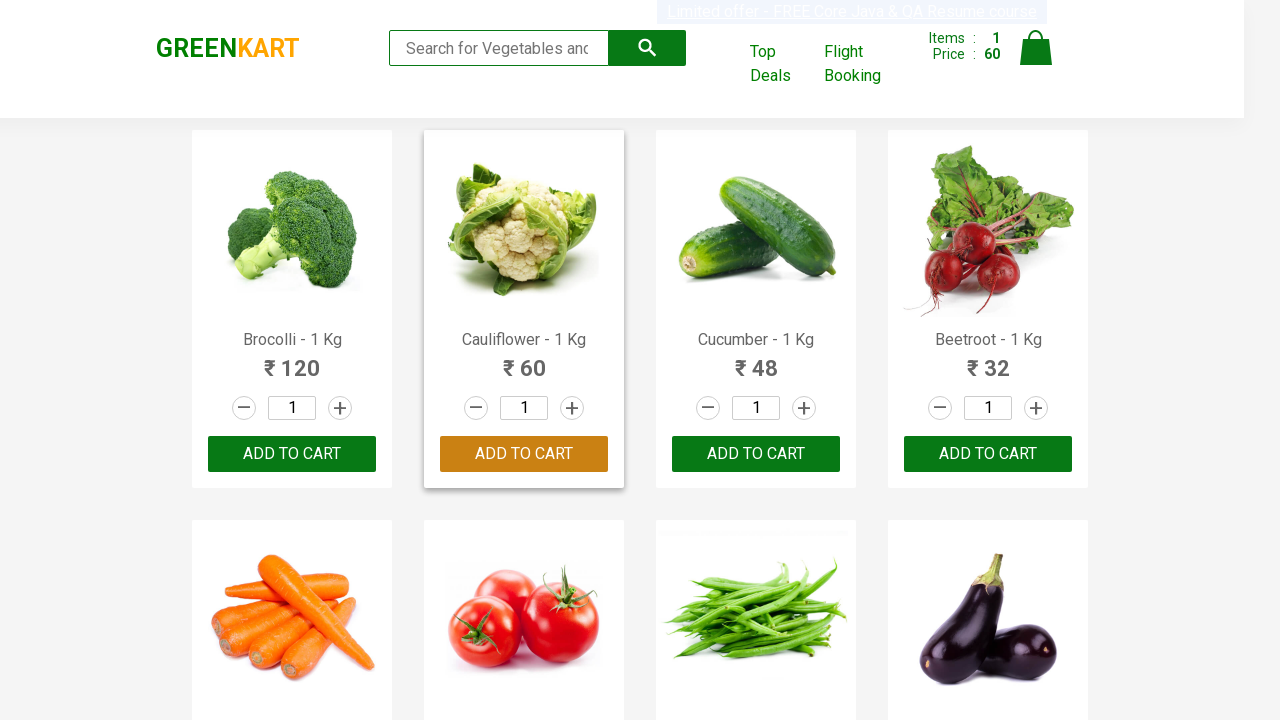

Retrieved product name: Grapes - 1 Kg
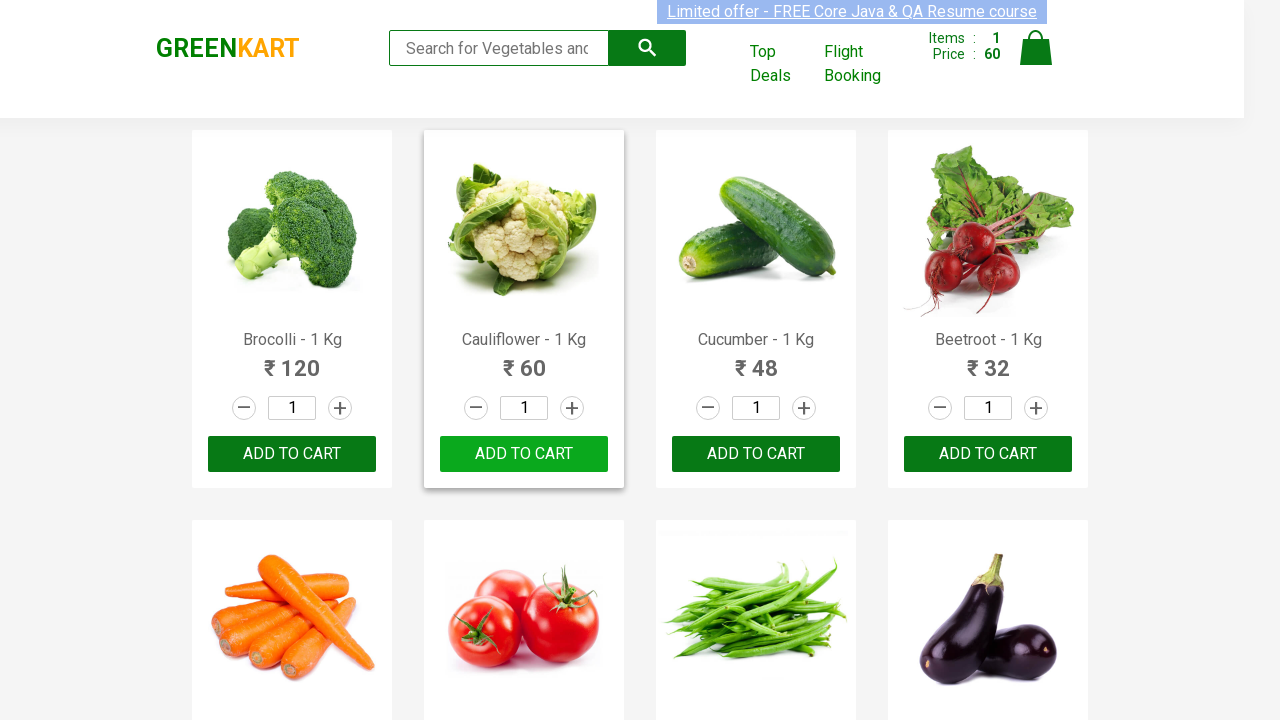

Retrieved product name: Mango - 1 Kg
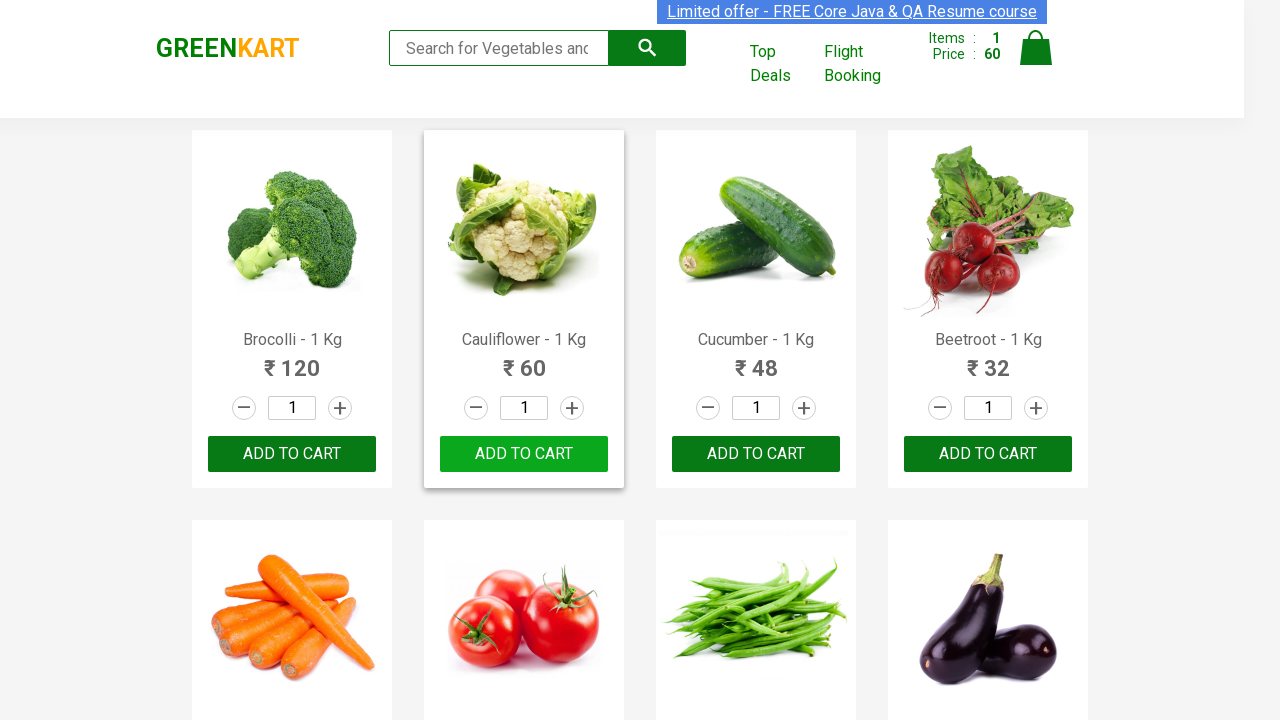

Retrieved product name: Musk Melon - 1 Kg
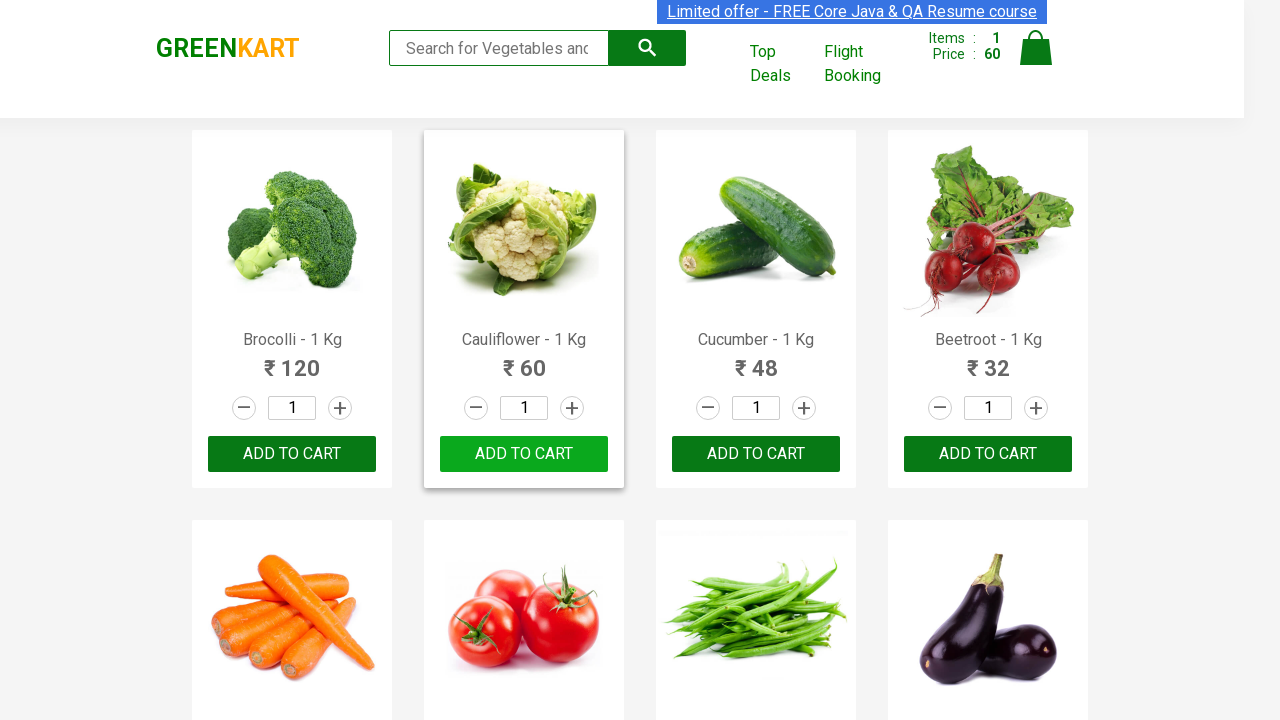

Retrieved product name: Orange - 1 Kg
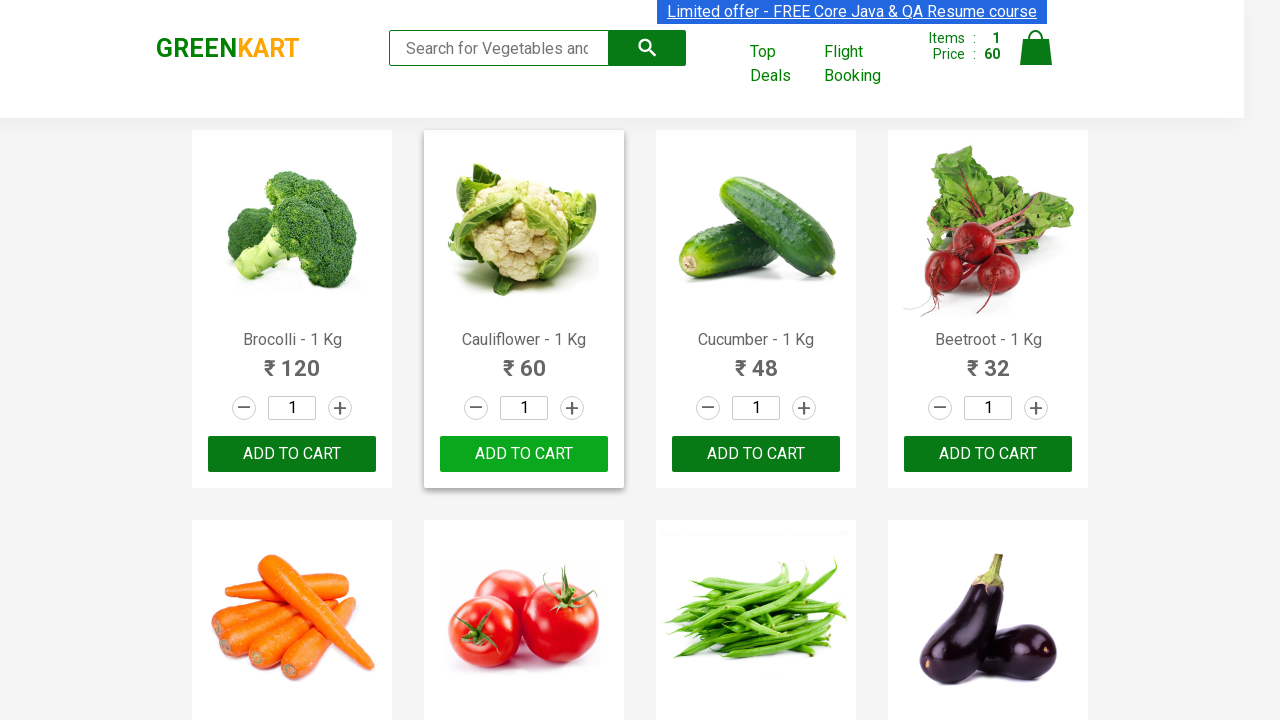

Retrieved product name: Pears - 1 Kg
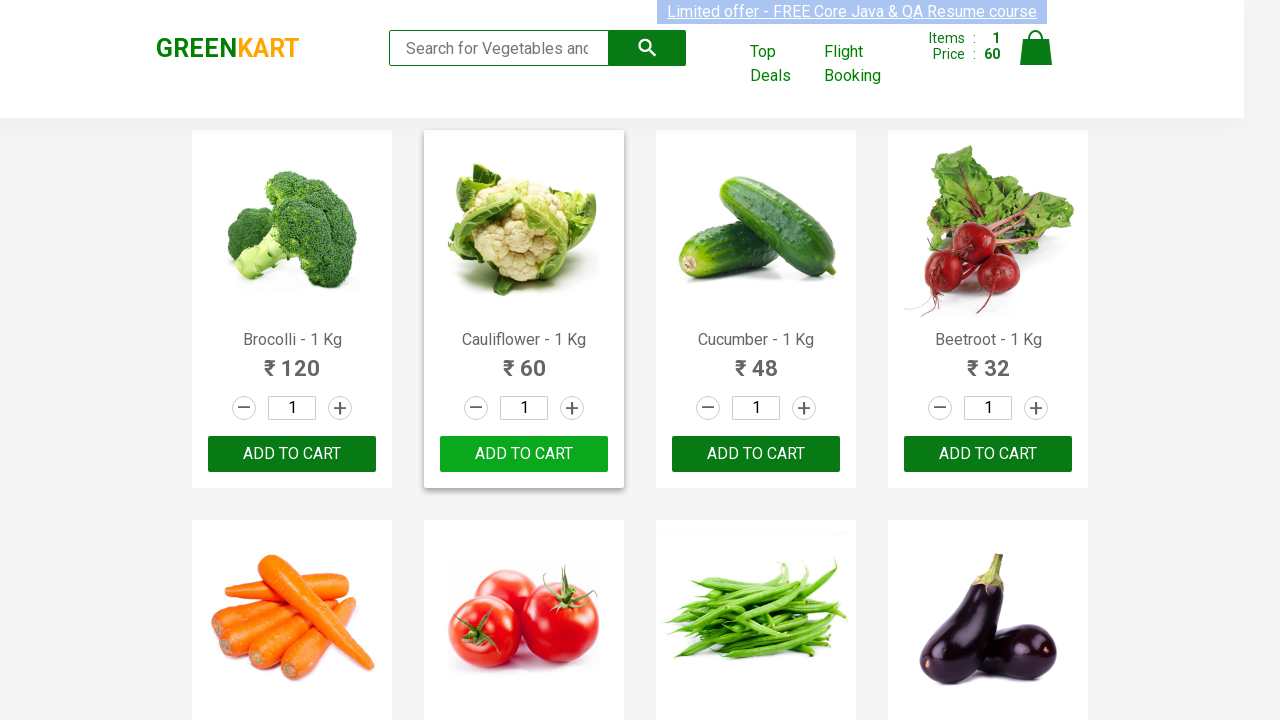

Retrieved product name: Pomegranate - 1 Kg
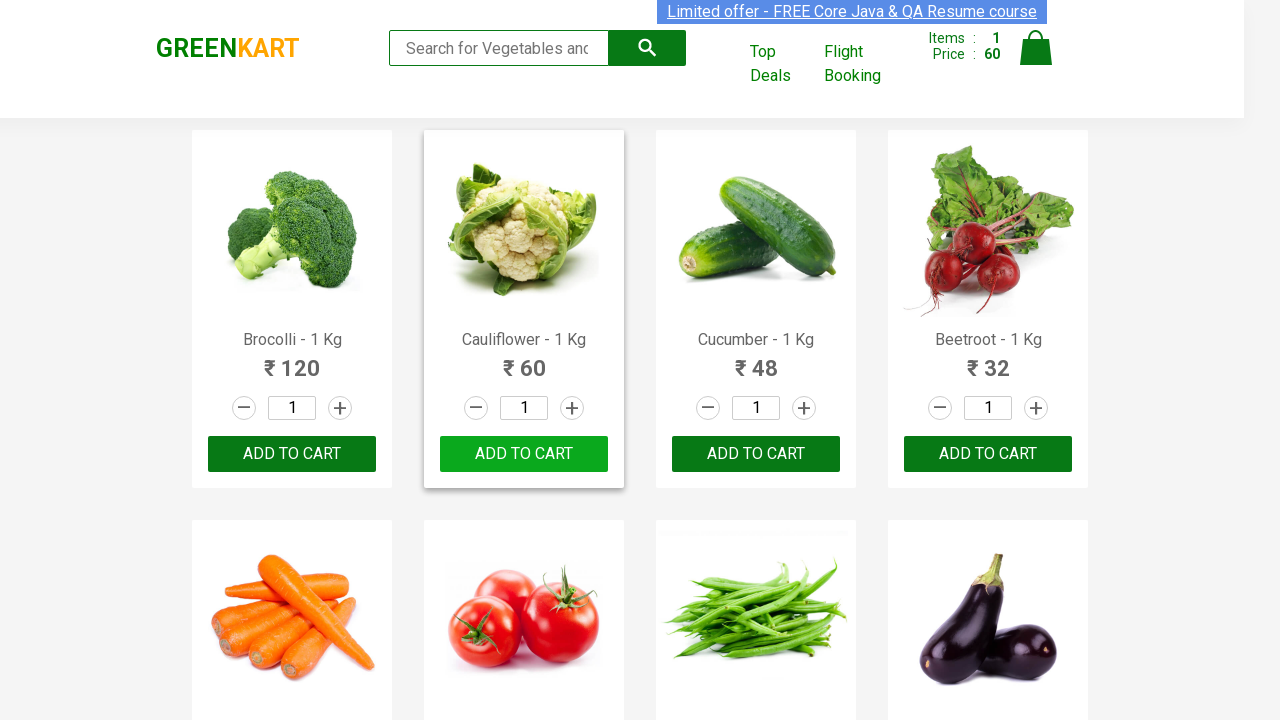

Retrieved product name: Raspberry - 1/4 Kg
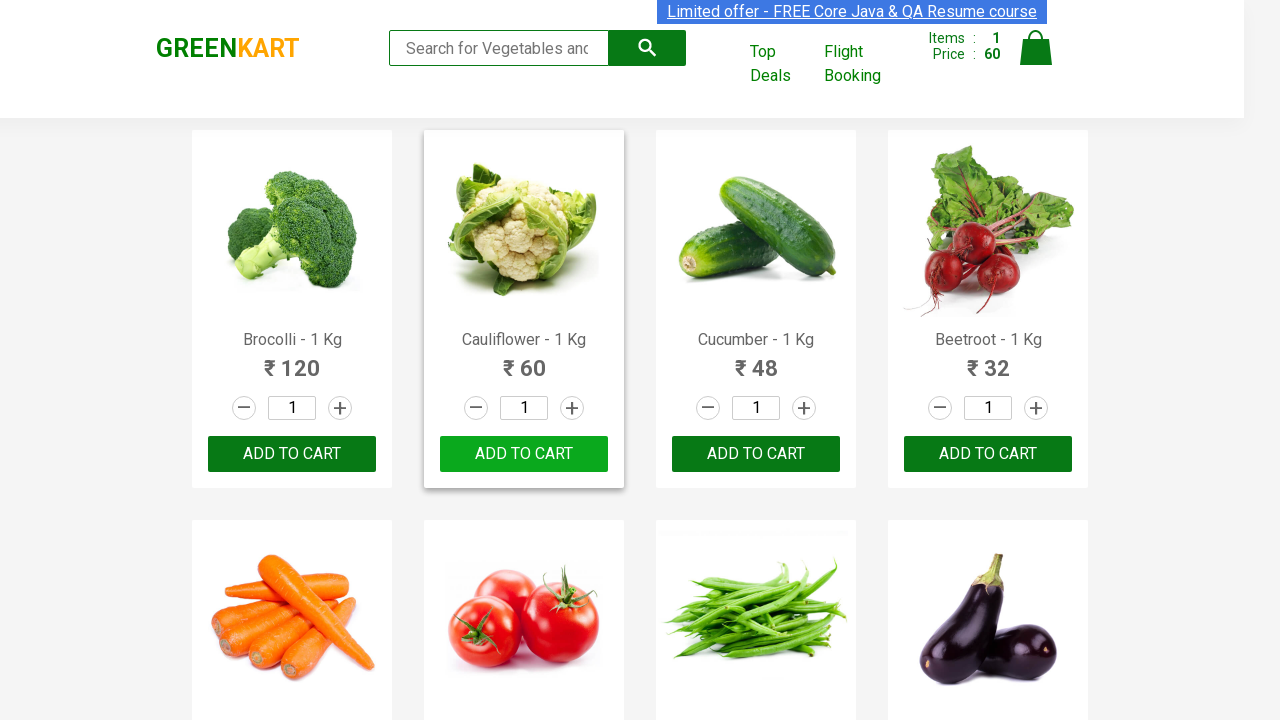

Retrieved product name: Strawberry - 1/4 Kg
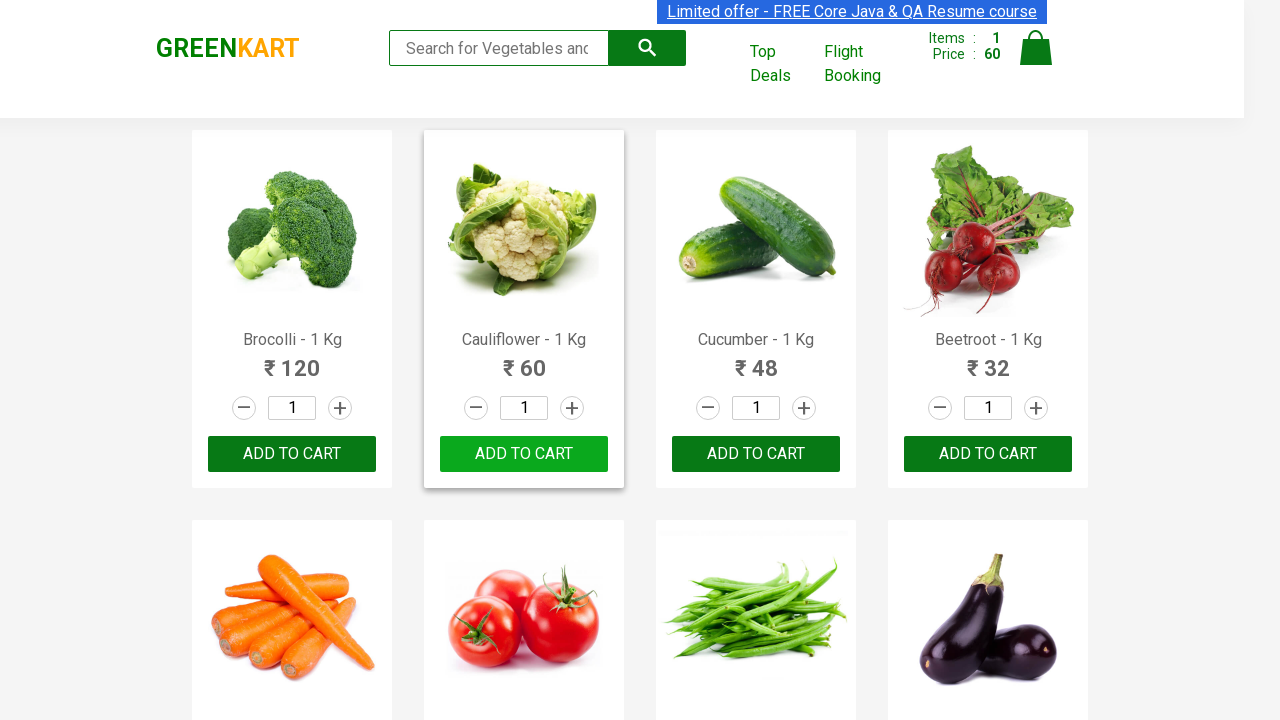

Retrieved product name: Water Melon - 1 Kg
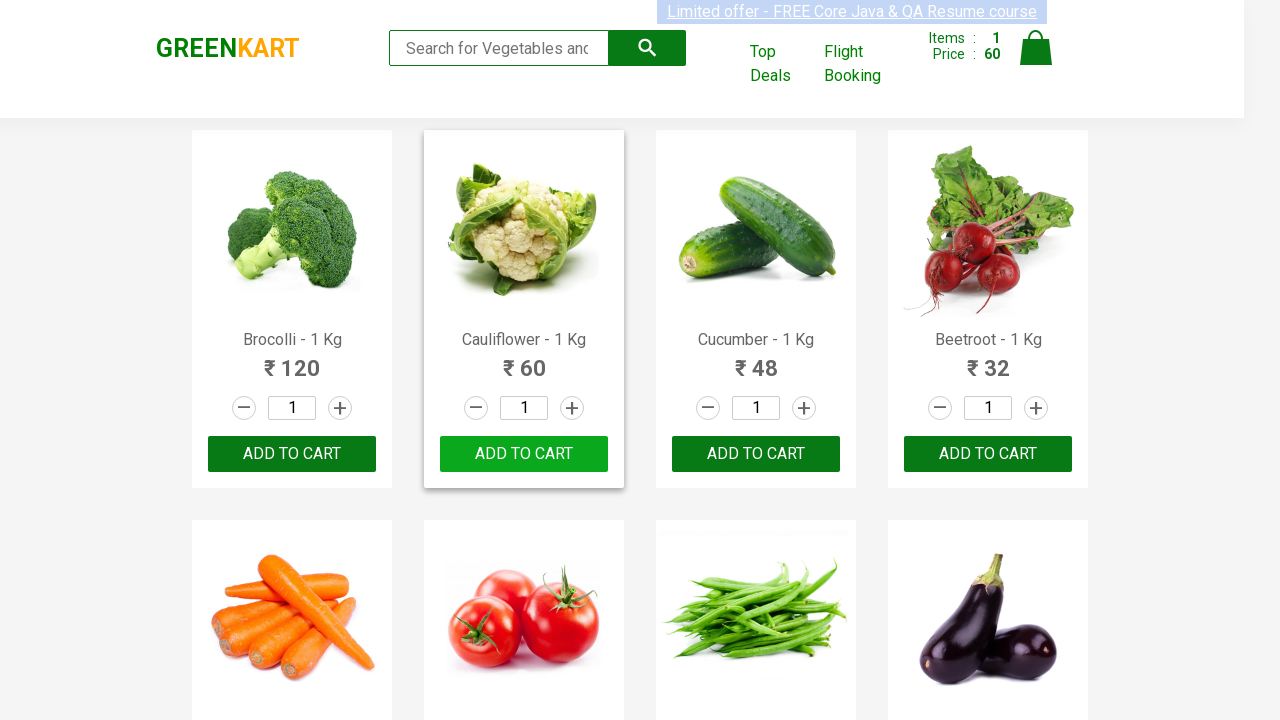

Retrieved product name: Almonds - 1/4 Kg
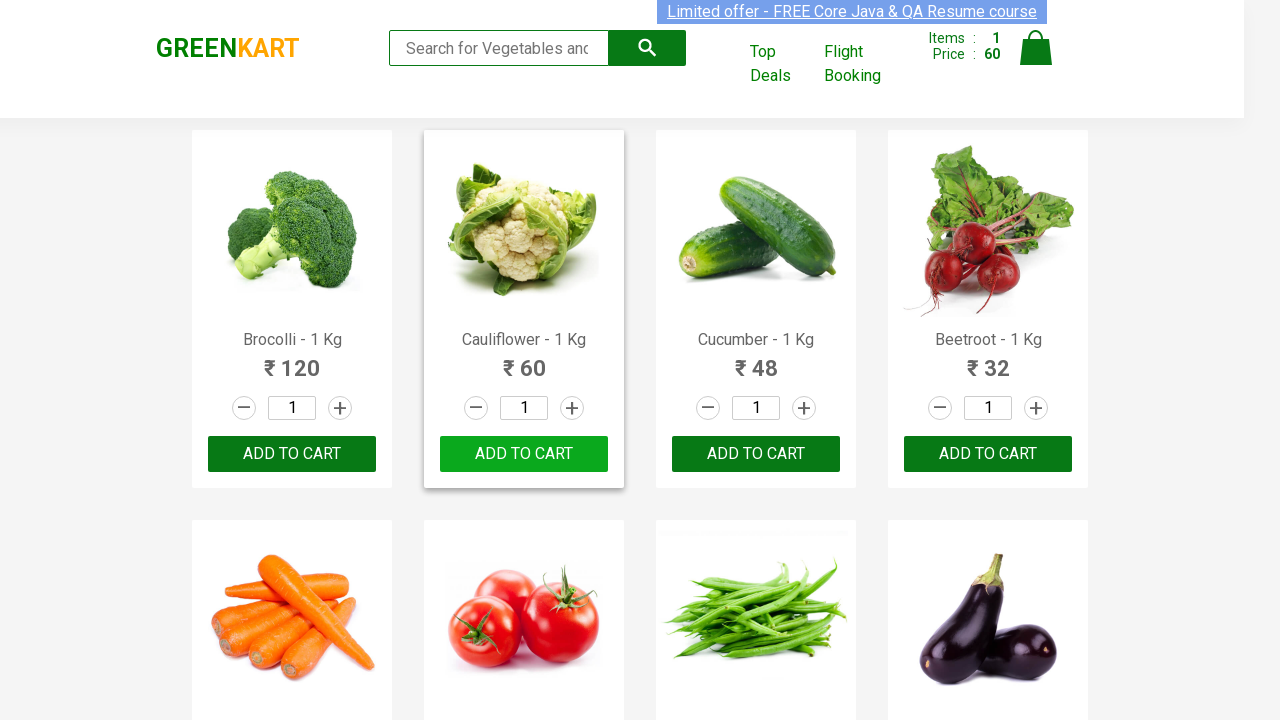

Retrieved product name: Pista - 1/4 Kg
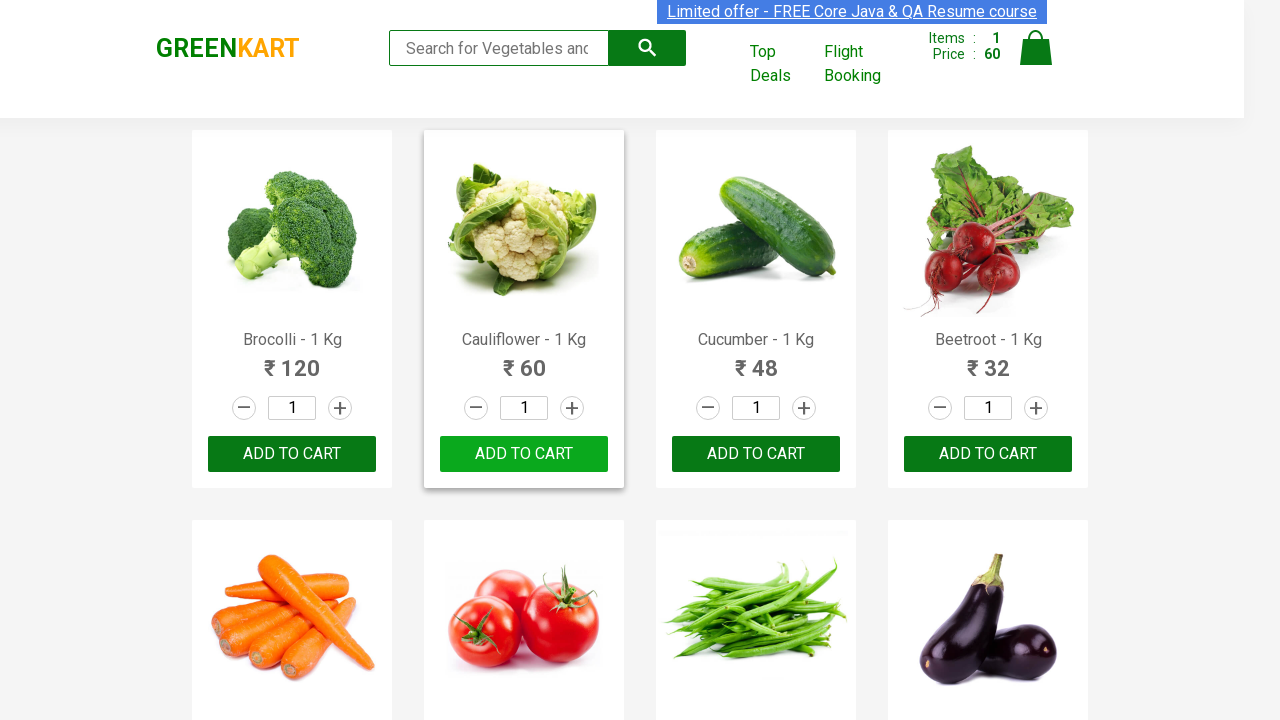

Clicked add button for product: Pista at (756, 360) on xpath=//div[@class='product-action'] >> nth=26
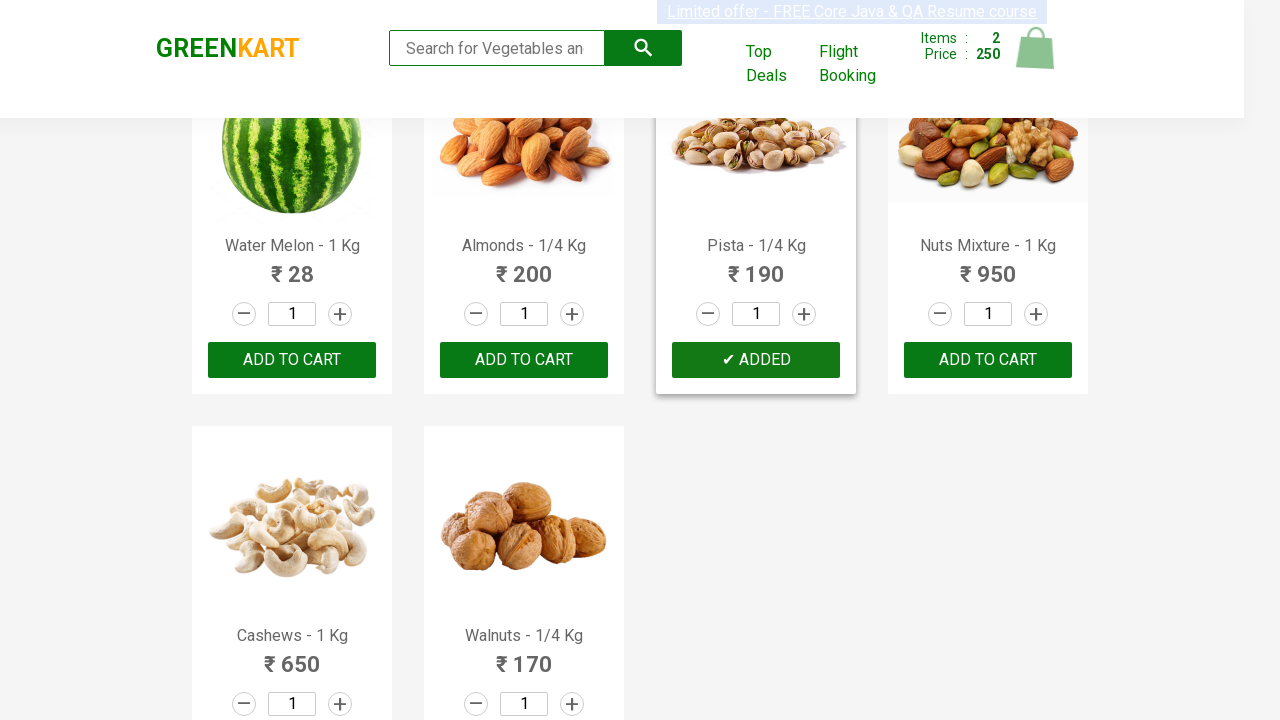

Retrieved product name: Nuts Mixture - 1 Kg
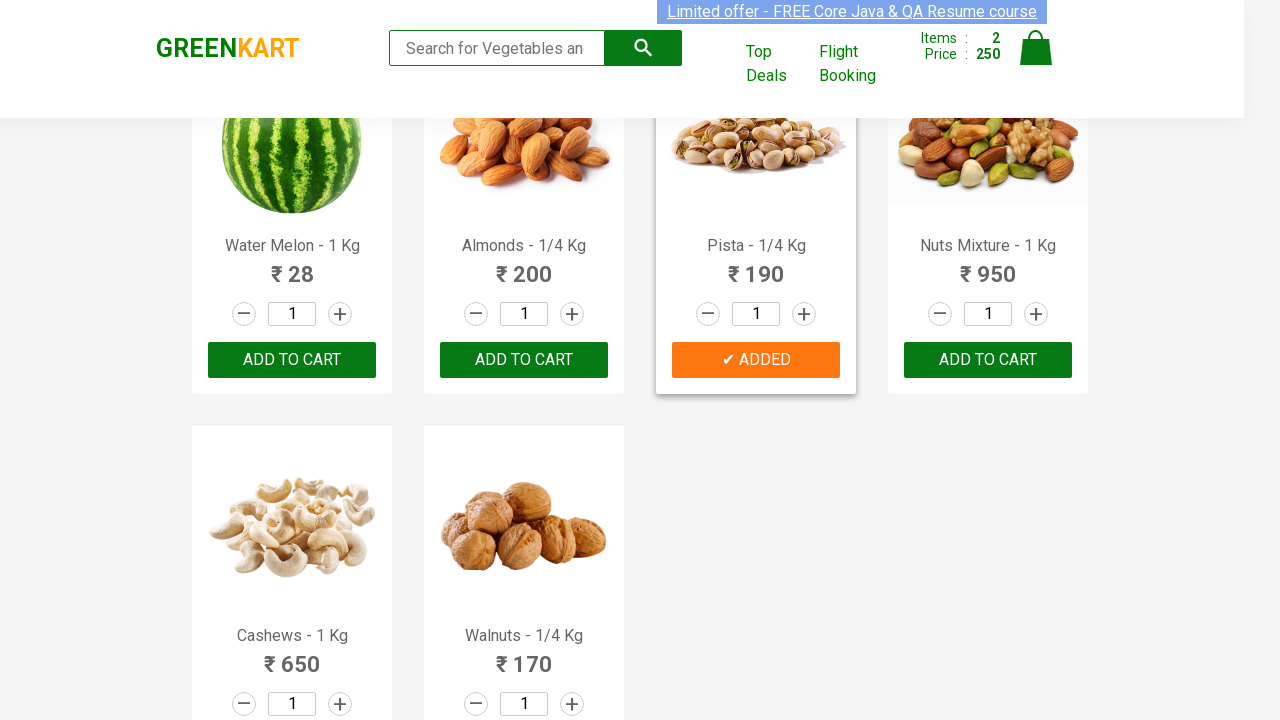

Retrieved product name: Cashews - 1 Kg
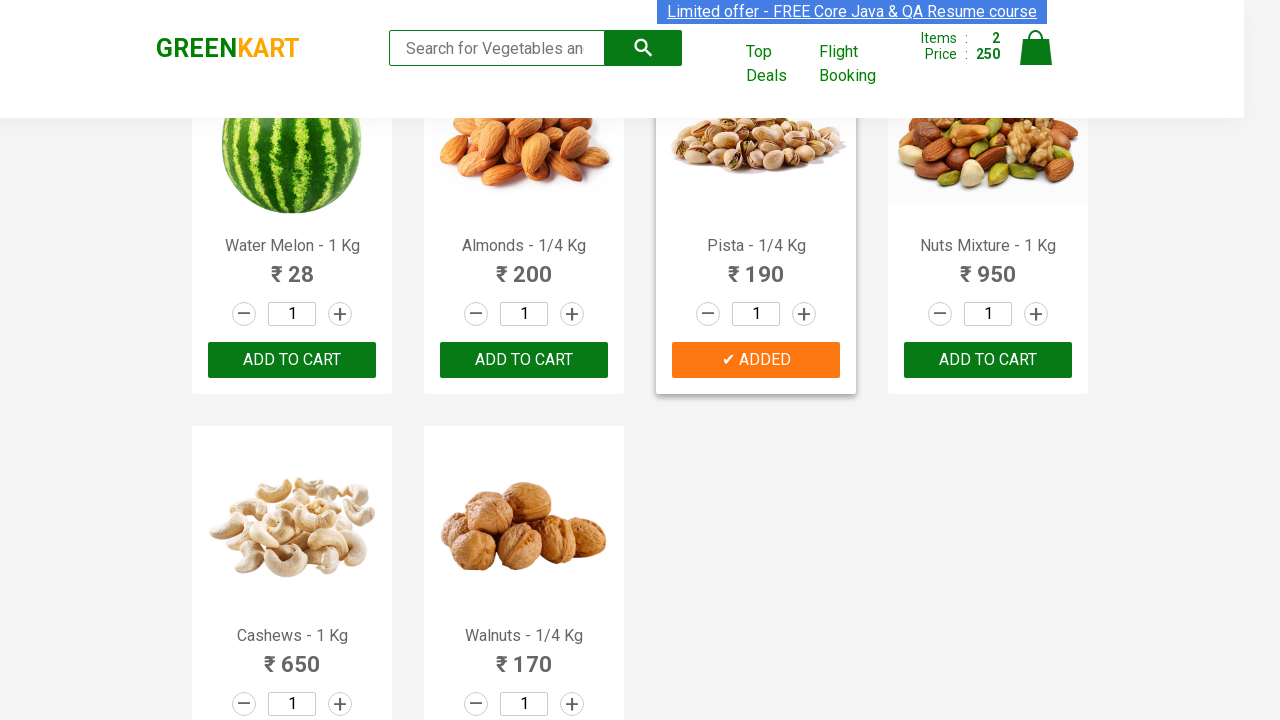

Retrieved product name: Walnuts - 1/4 Kg
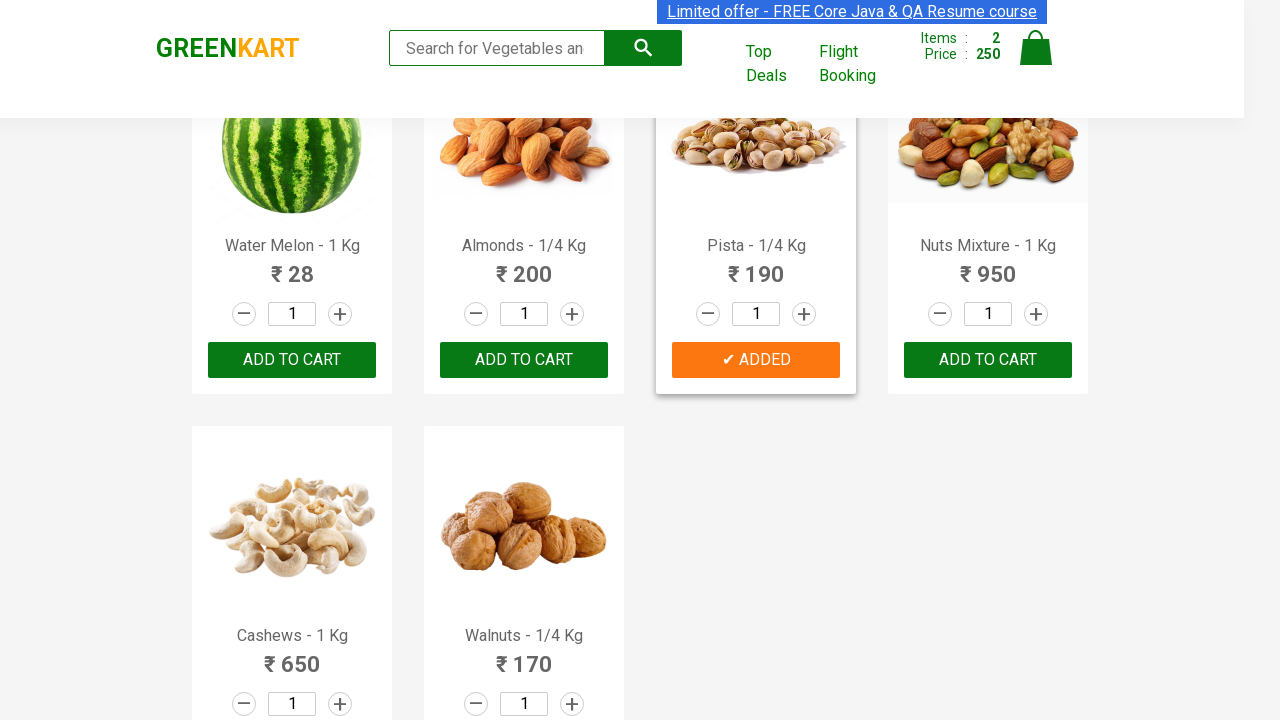

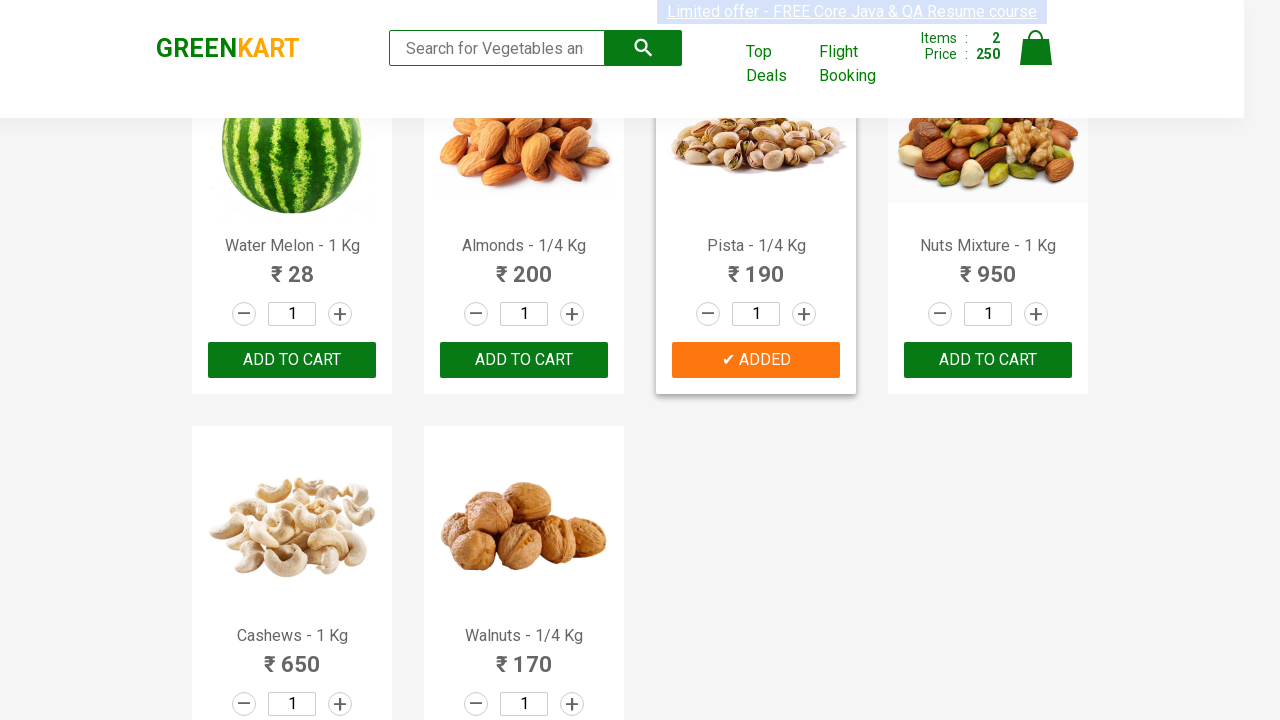